Tests modal window functionality by opening small and large modal windows, reading their text content, and closing them

Starting URL: https://demoqa.com/modal-dialogs

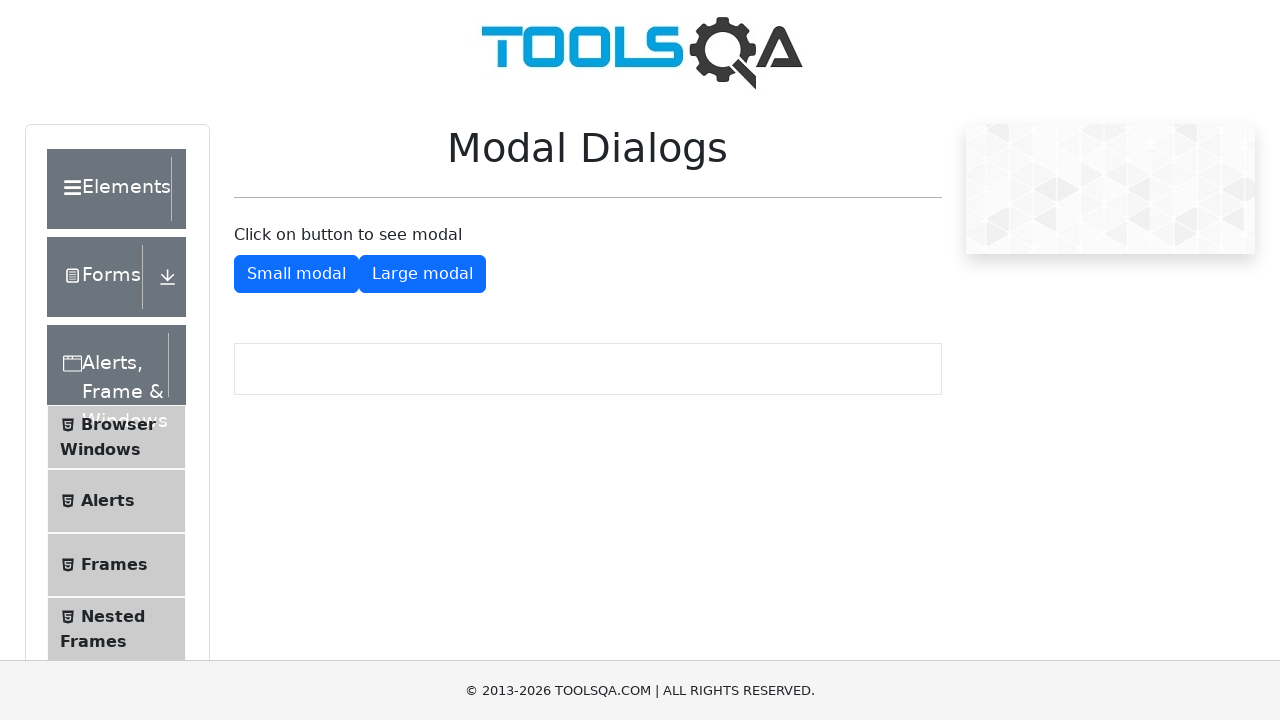

Clicked 'Small modal' button at (296, 274) on button:has-text('Small modal')
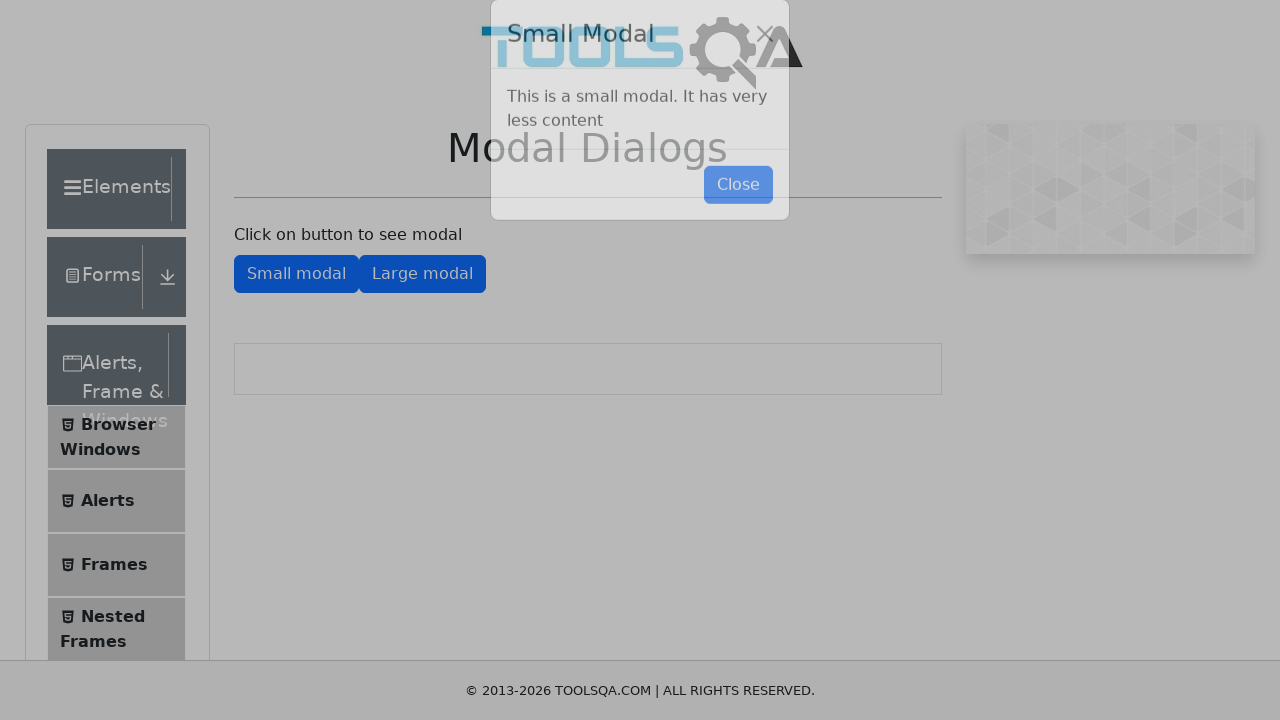

Small modal window appeared
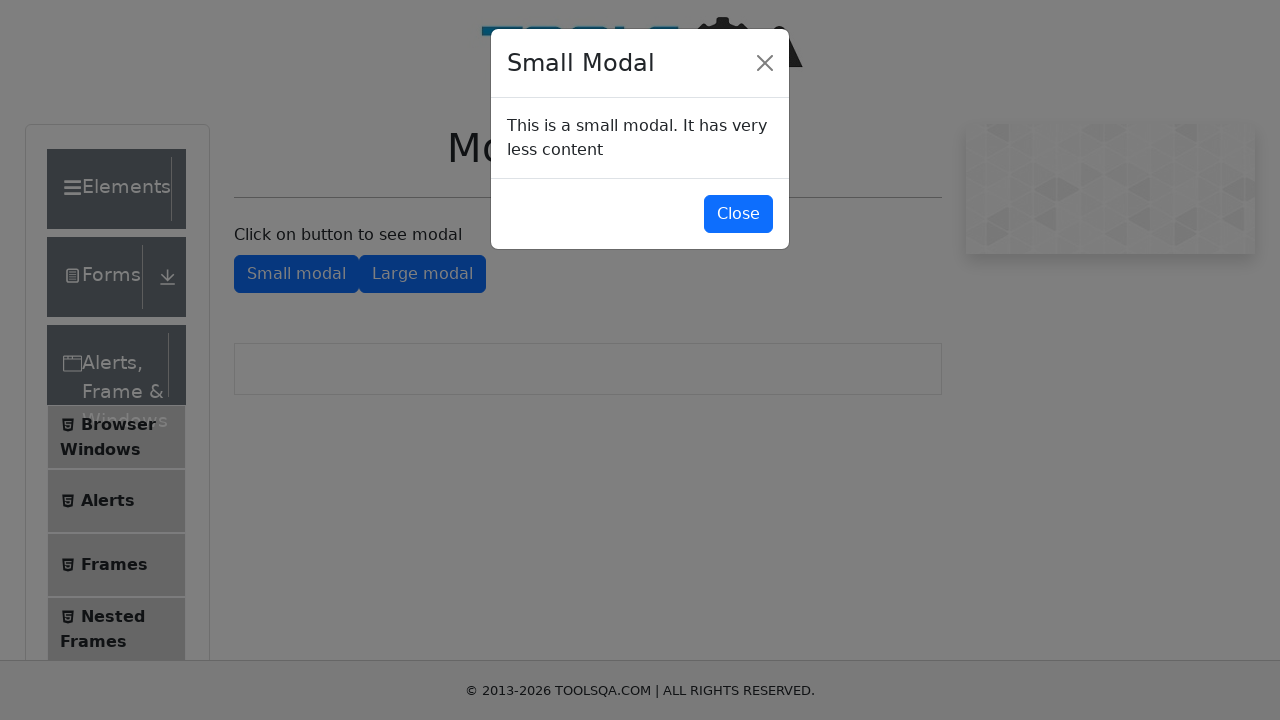

Read small modal text content: This is a small modal. It has very less content...
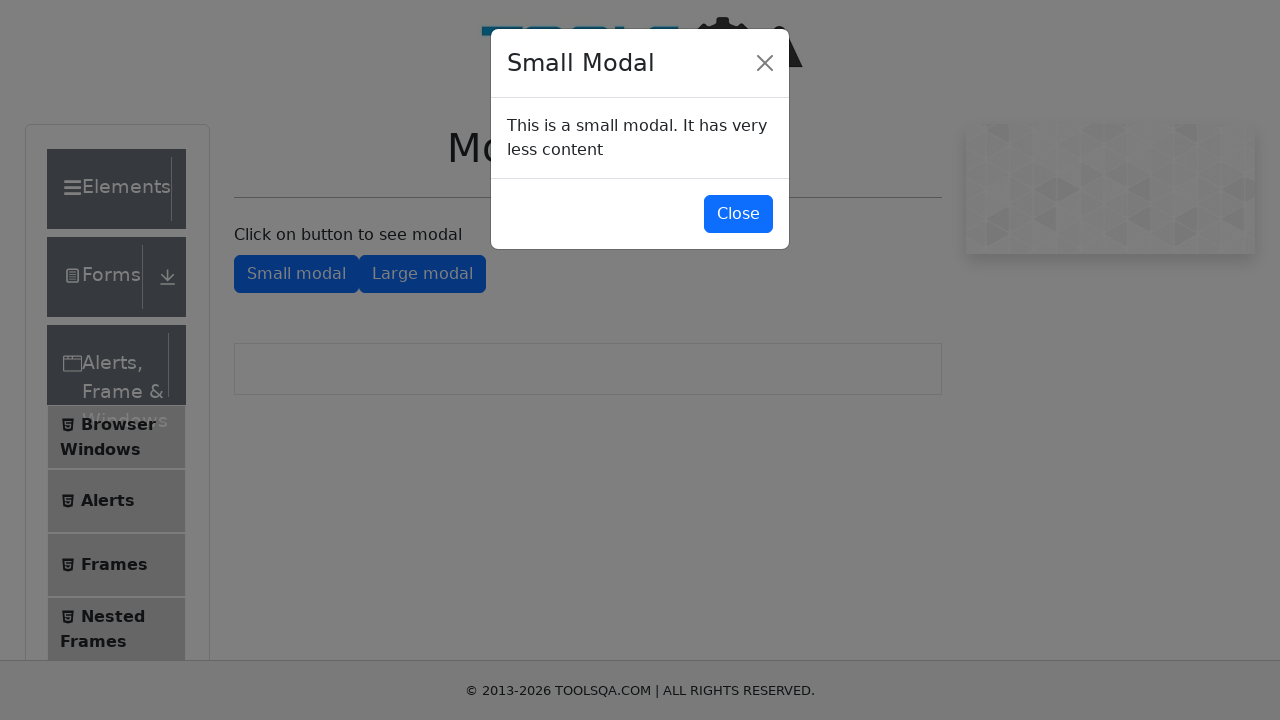

Closed small modal window at (738, 214) on button:has-text('Close')
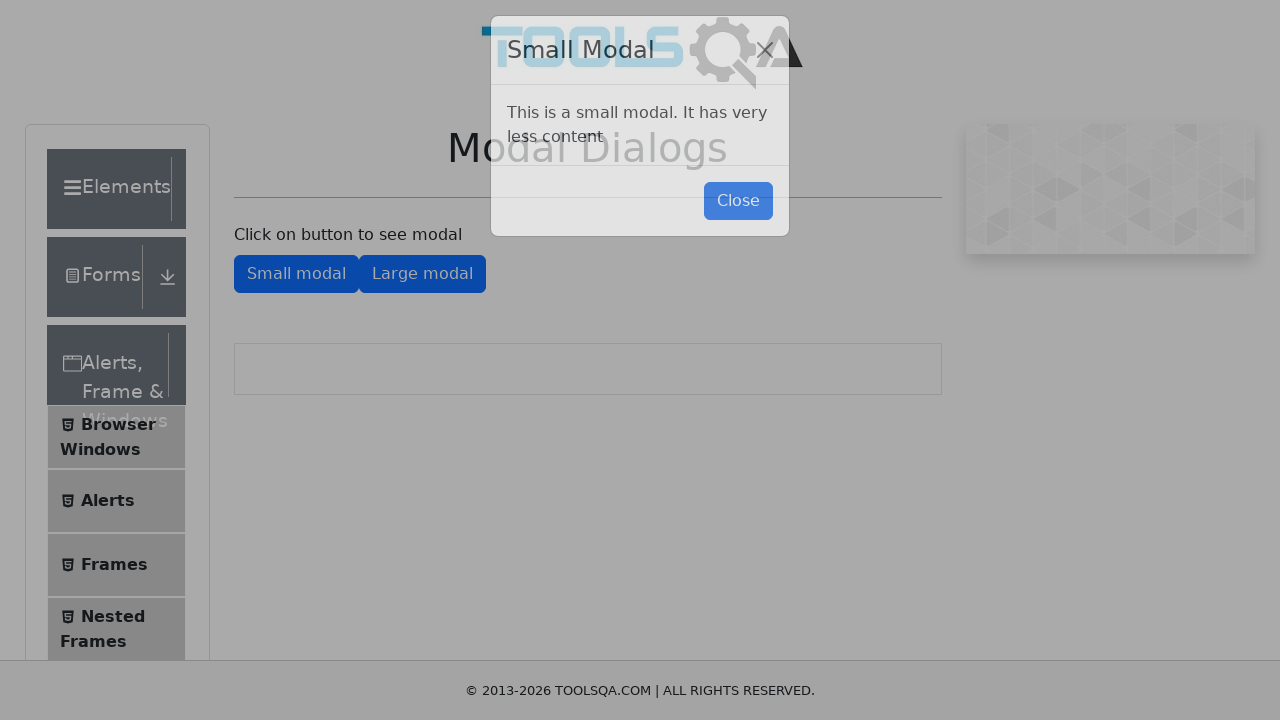

Clicked 'Large modal' button at (422, 274) on button:has-text('Large modal')
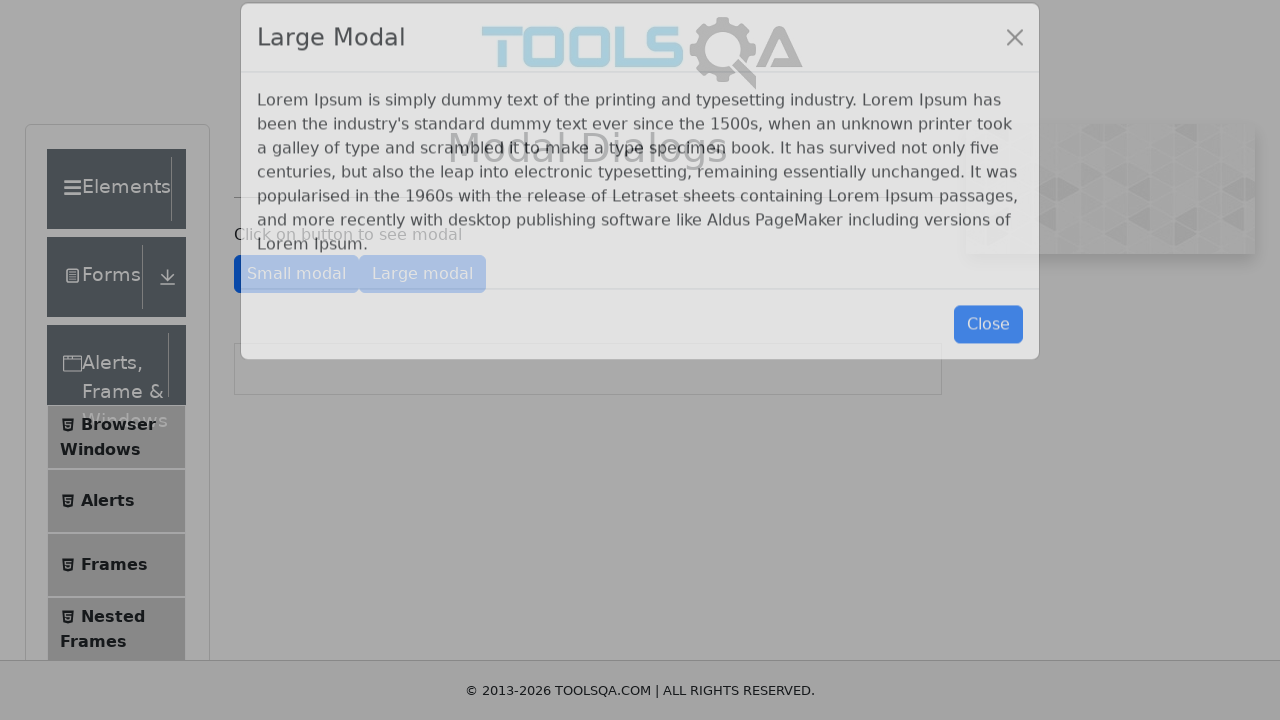

Large modal window appeared
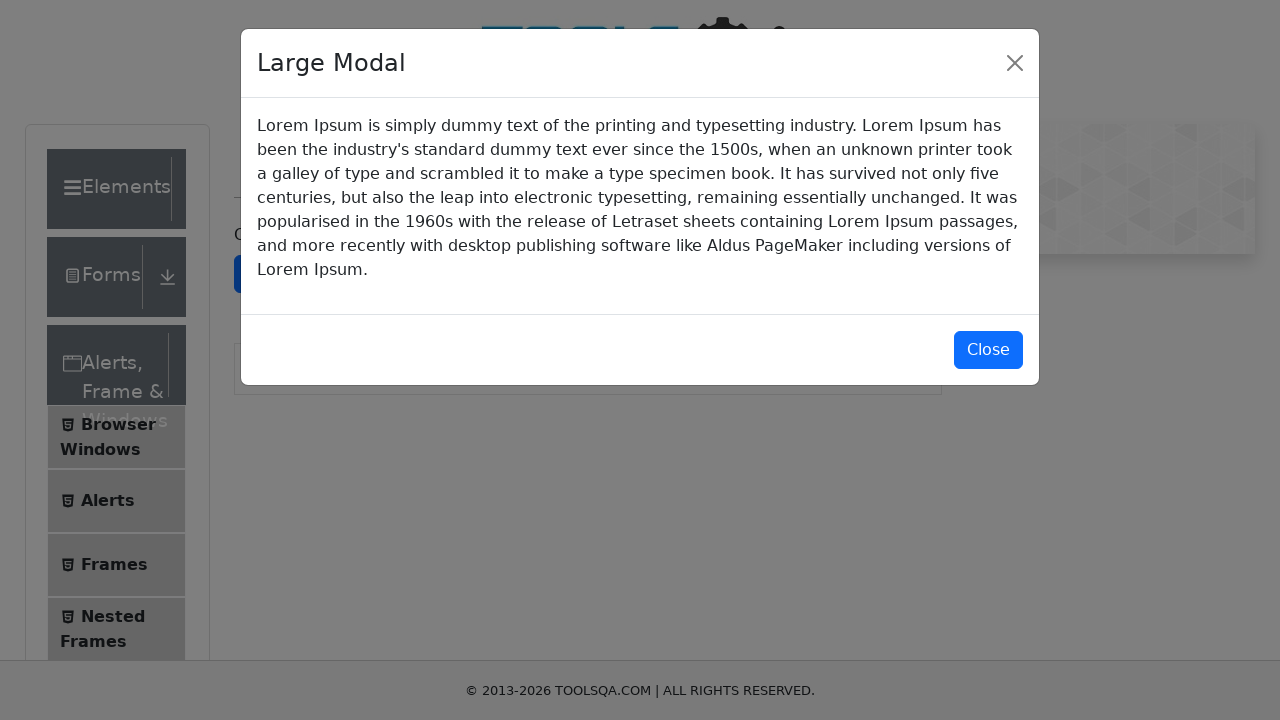

Read large modal text content: Lorem Ipsum is simply dummy text of the printing a...
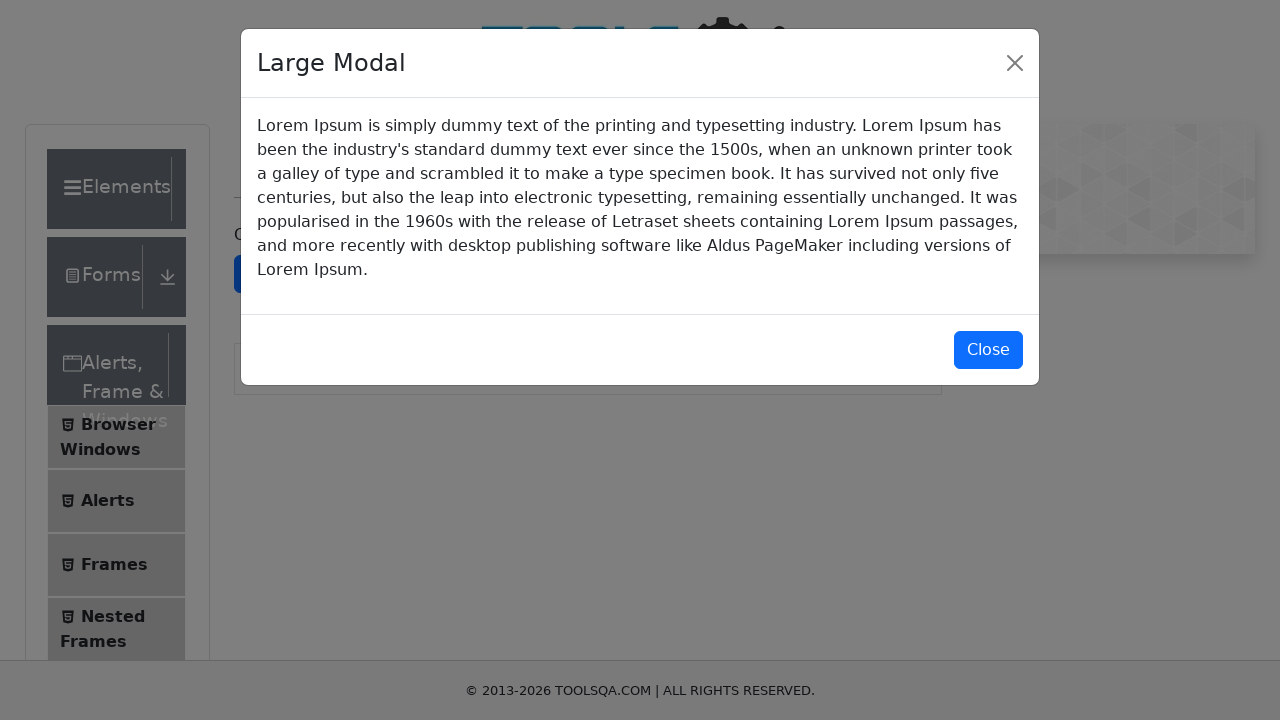

Closed large modal window at (988, 350) on button:has-text('Close')
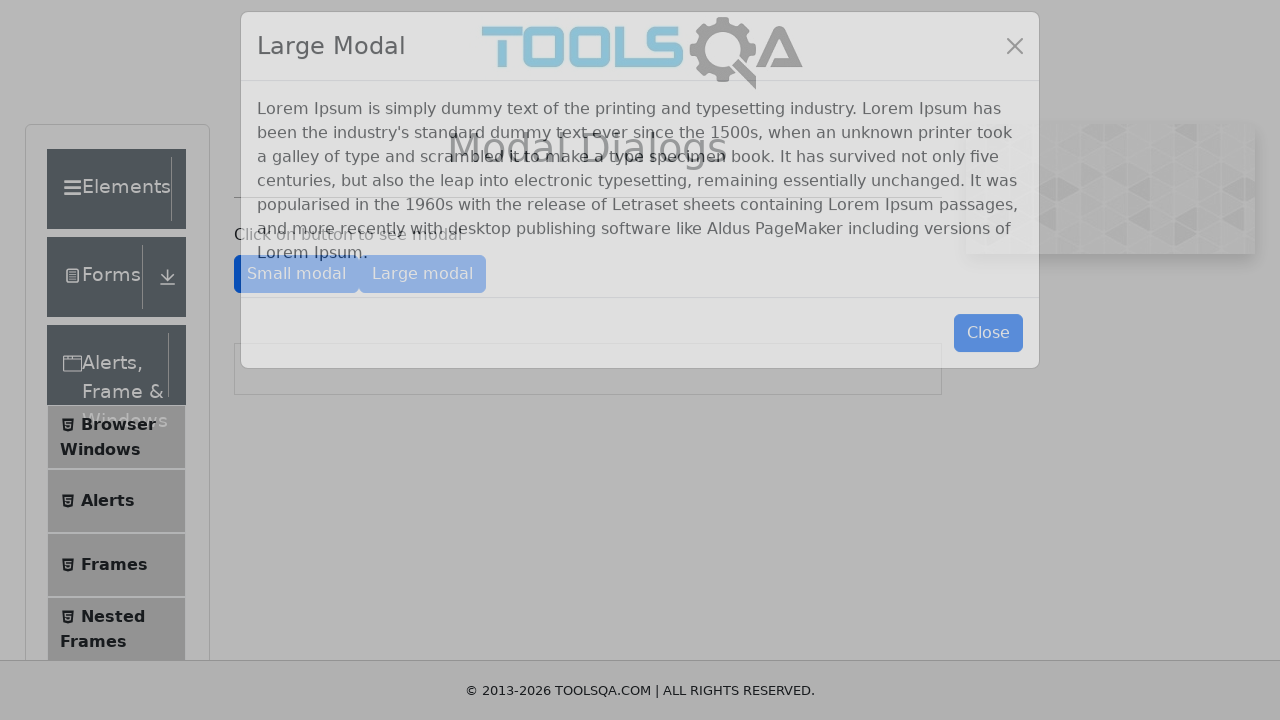

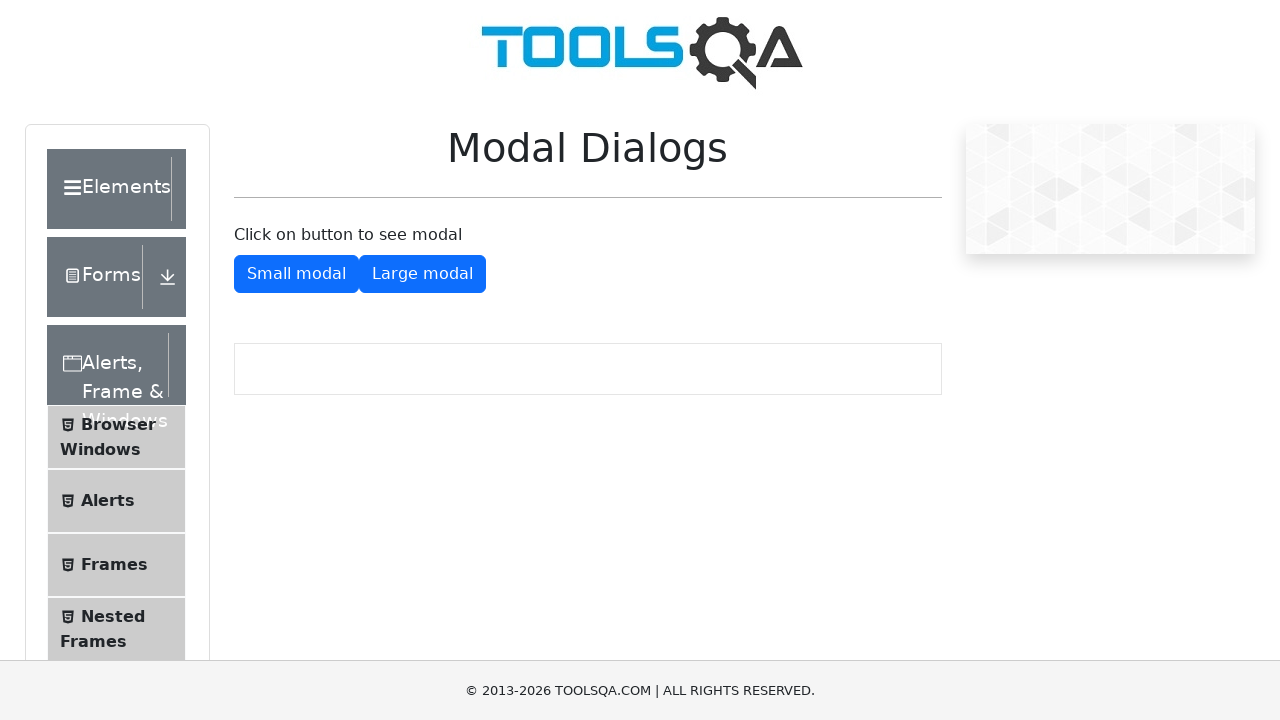